Tests the add/remove elements functionality by clicking the "Add Element" button 5 times and verifying that 5 "Delete" buttons are created on the page.

Starting URL: http://the-internet.herokuapp.com/add_remove_elements/

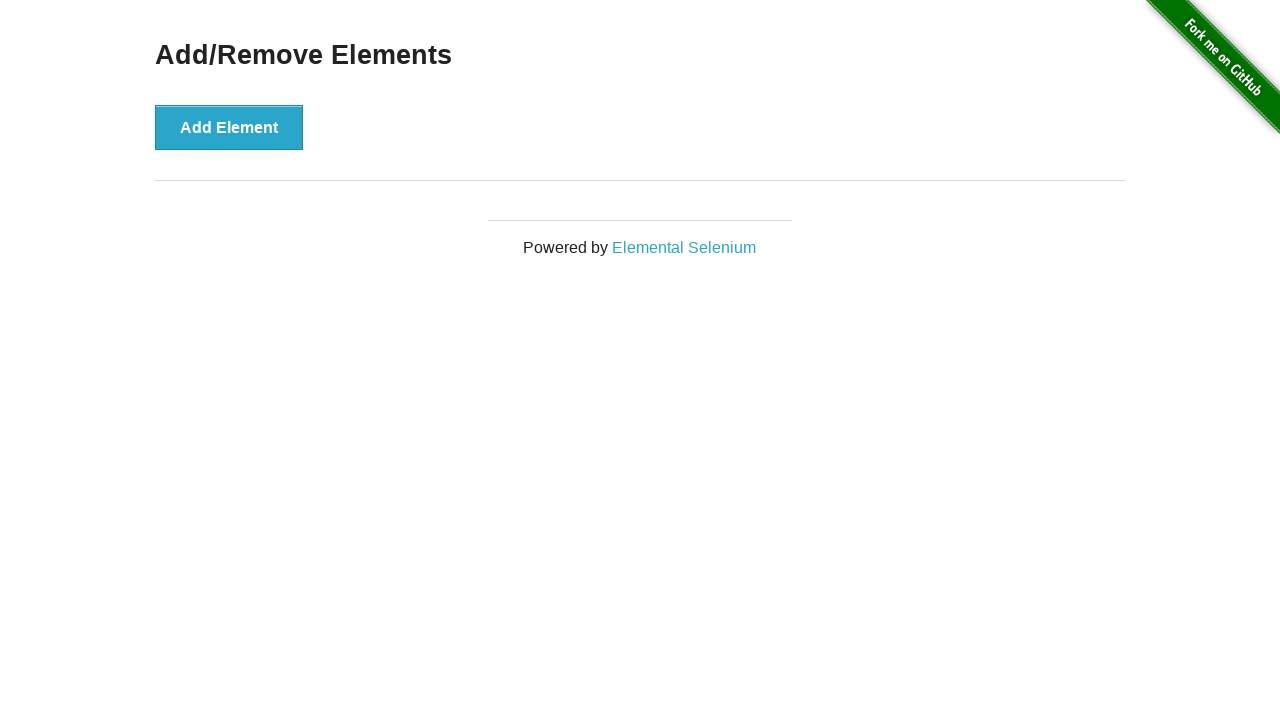

Clicked 'Add Element' button at (229, 127) on xpath=//button[text()="Add Element"]
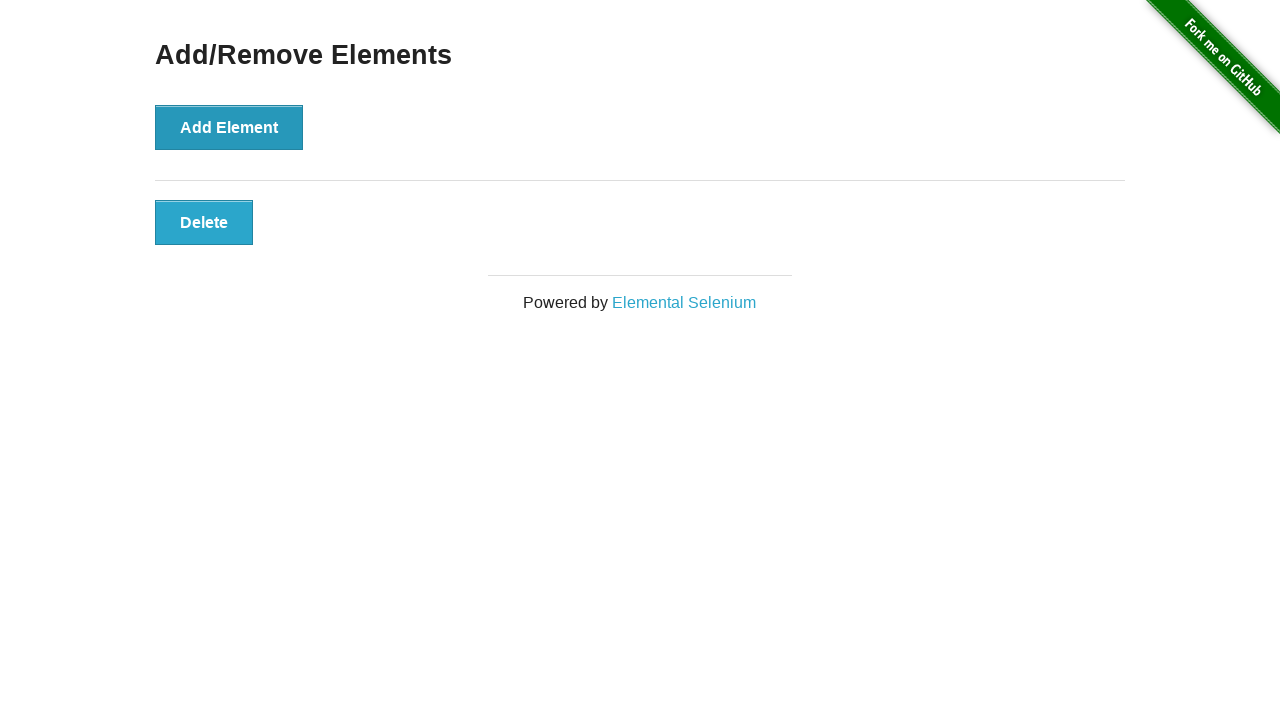

Waited 500ms between clicks
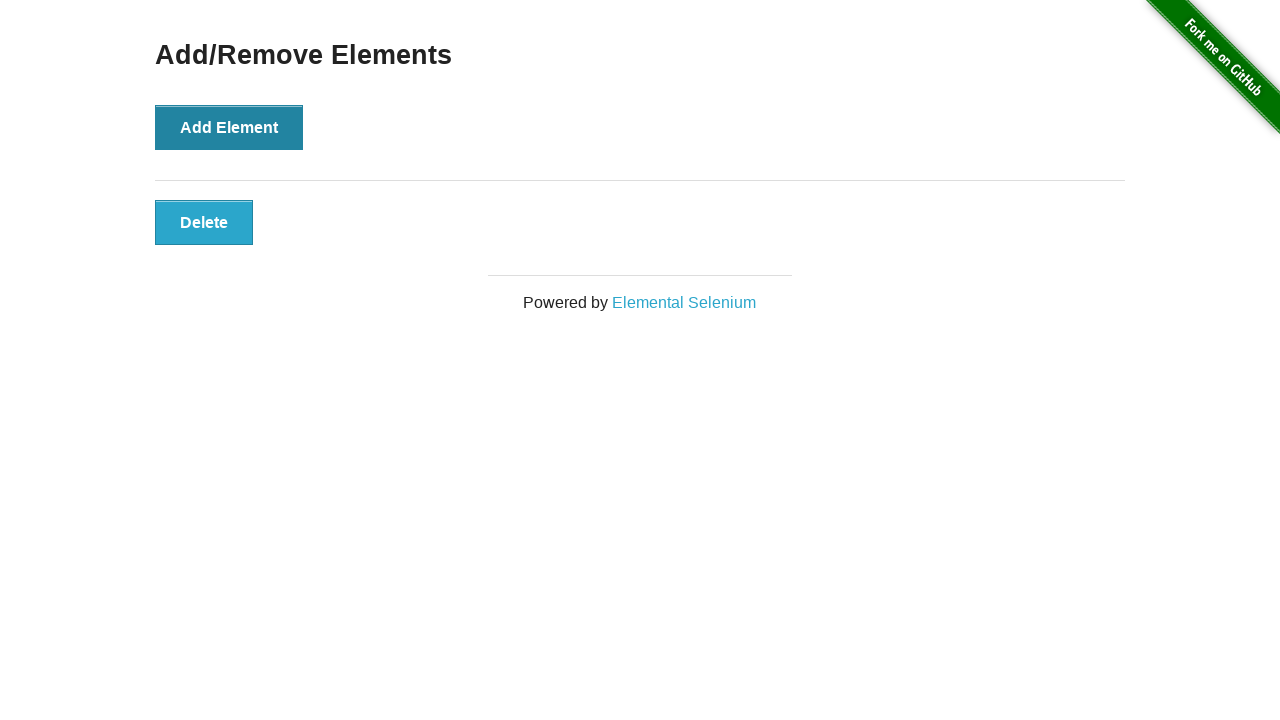

Clicked 'Add Element' button at (229, 127) on xpath=//button[text()="Add Element"]
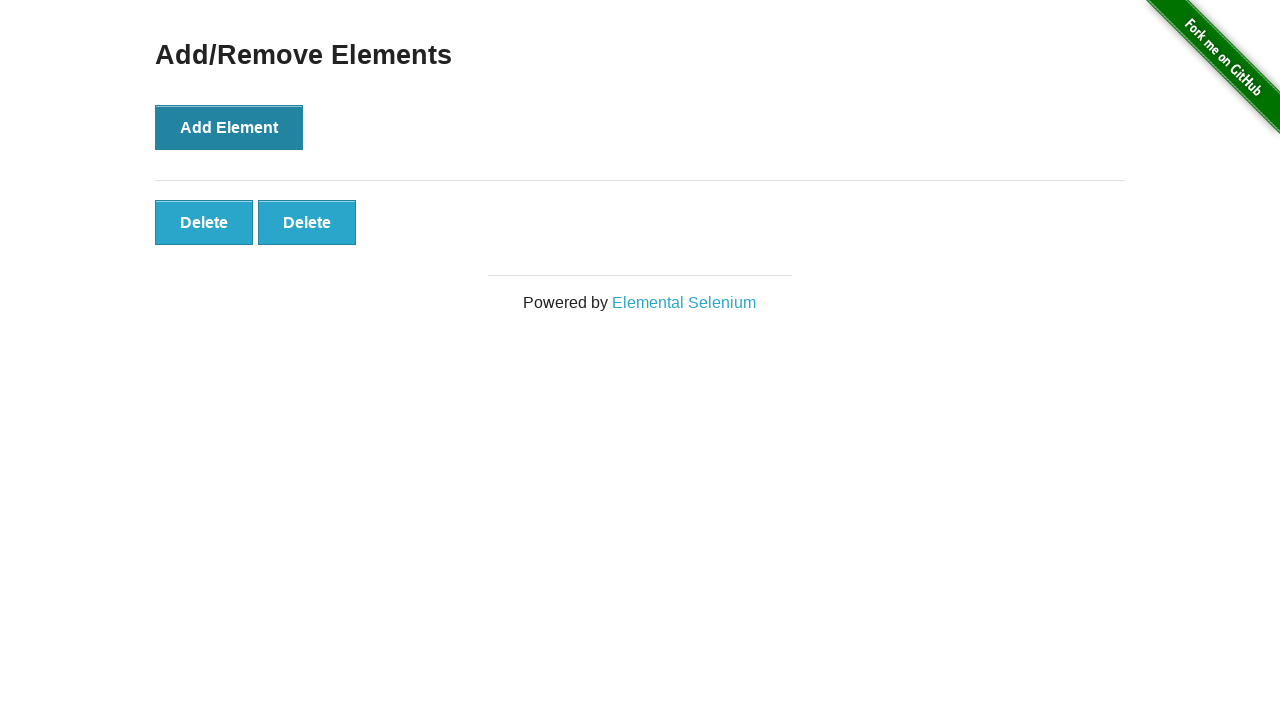

Waited 500ms between clicks
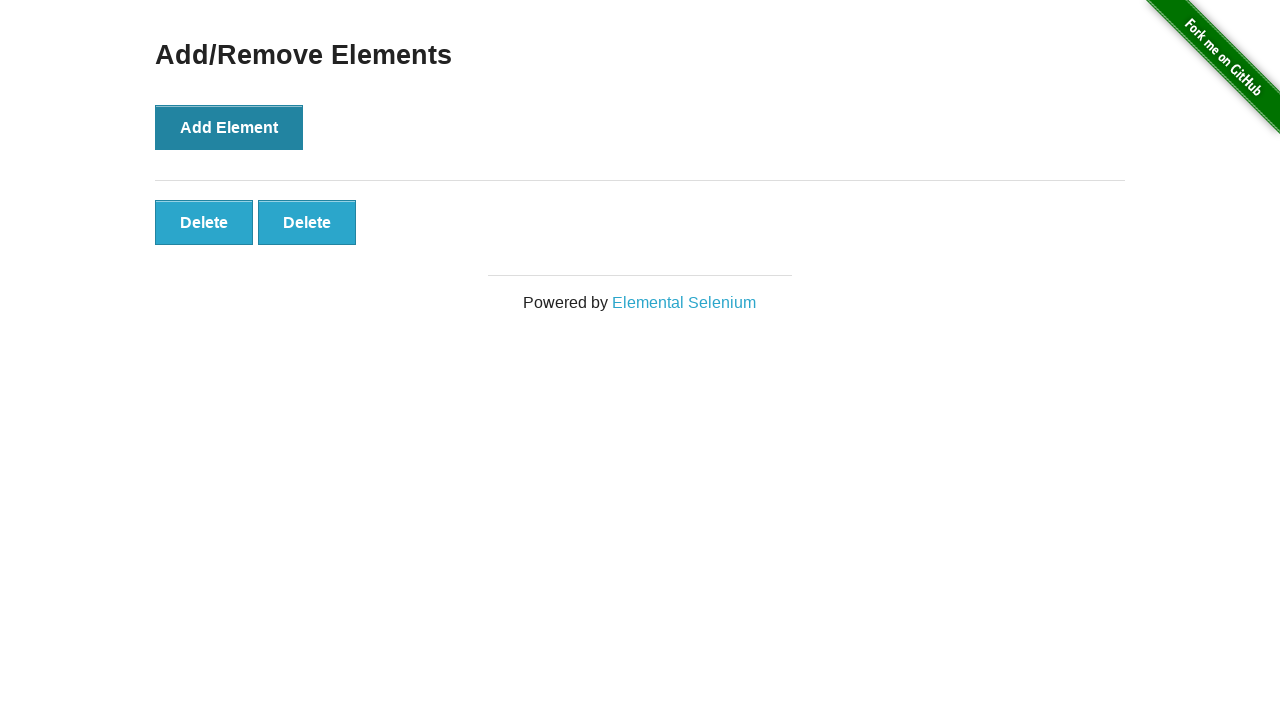

Clicked 'Add Element' button at (229, 127) on xpath=//button[text()="Add Element"]
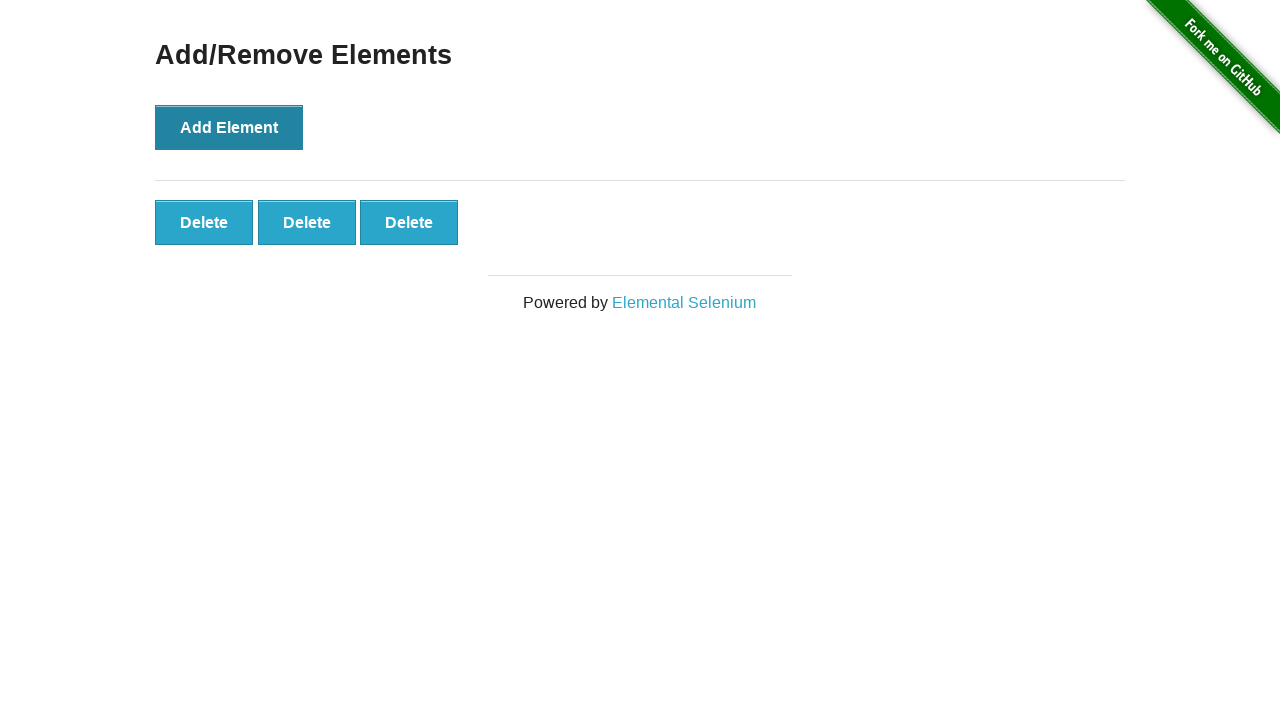

Waited 500ms between clicks
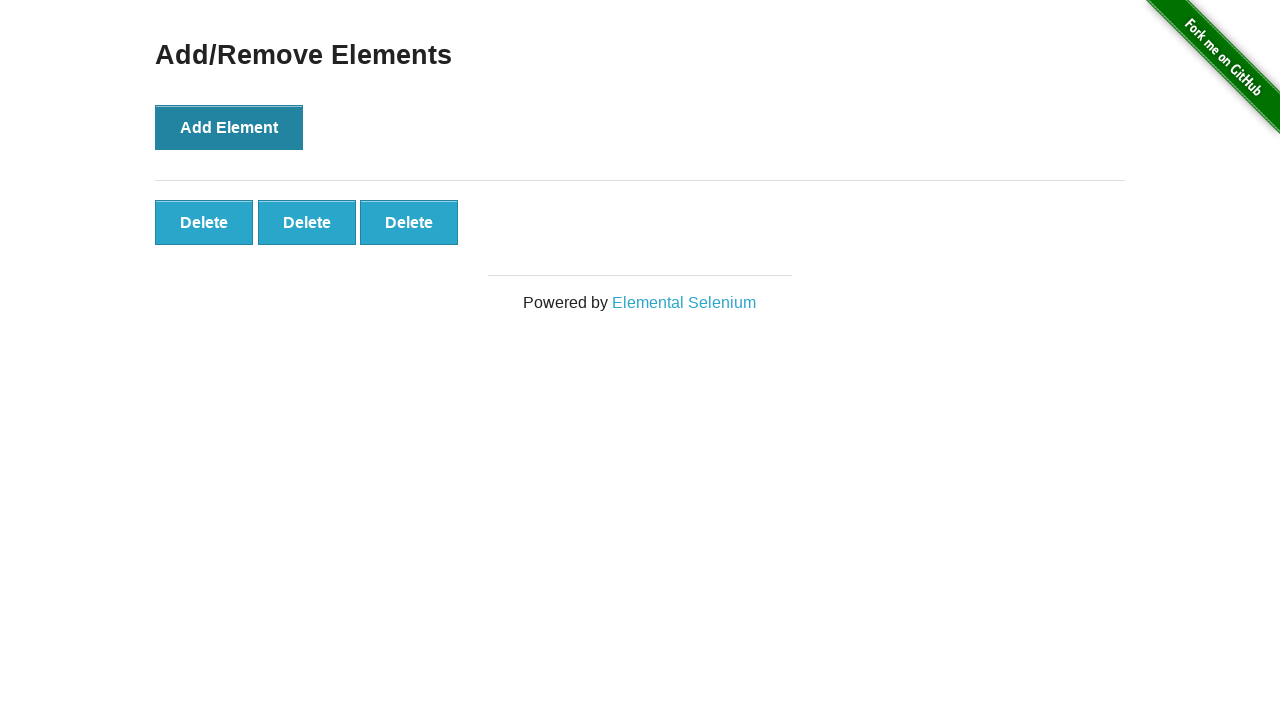

Clicked 'Add Element' button at (229, 127) on xpath=//button[text()="Add Element"]
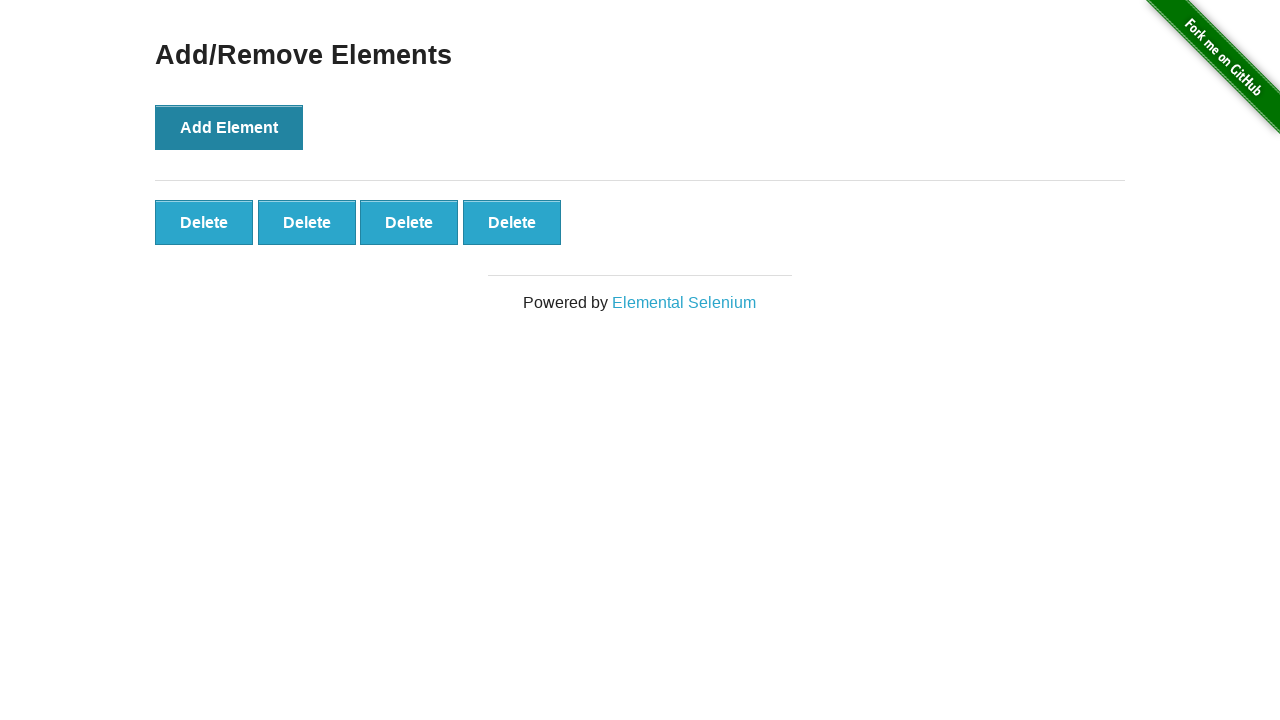

Waited 500ms between clicks
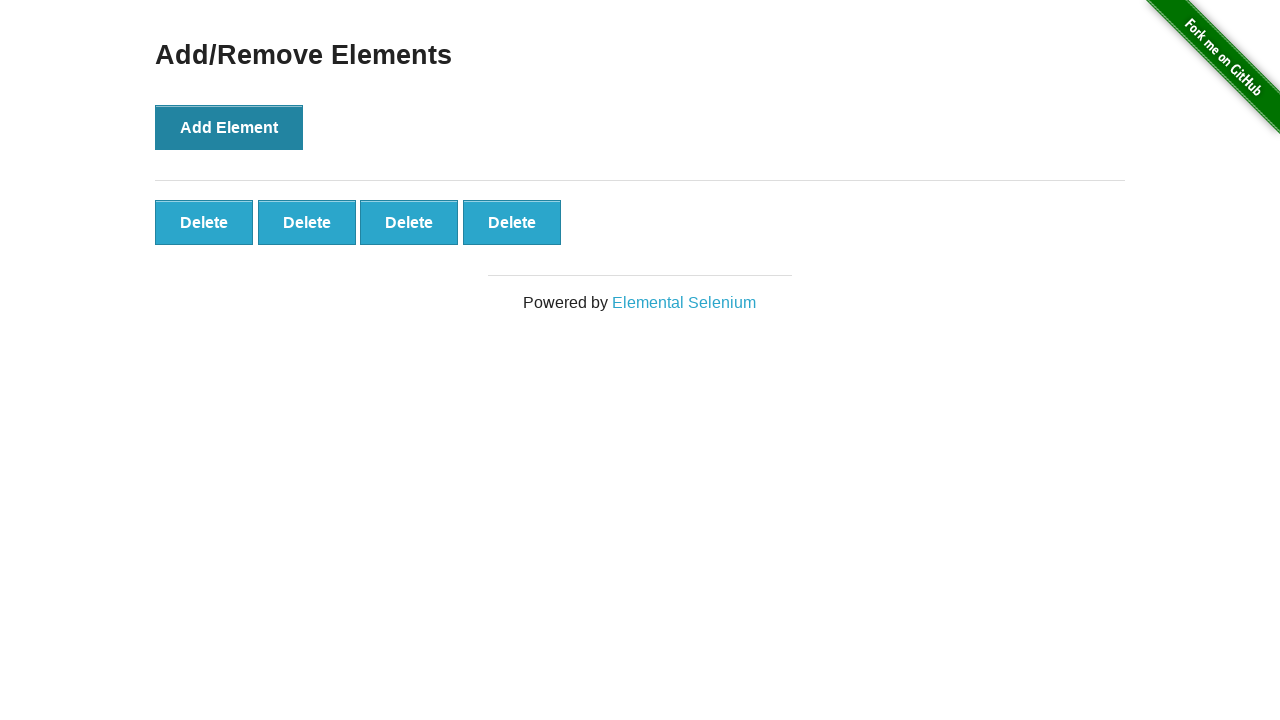

Clicked 'Add Element' button at (229, 127) on xpath=//button[text()="Add Element"]
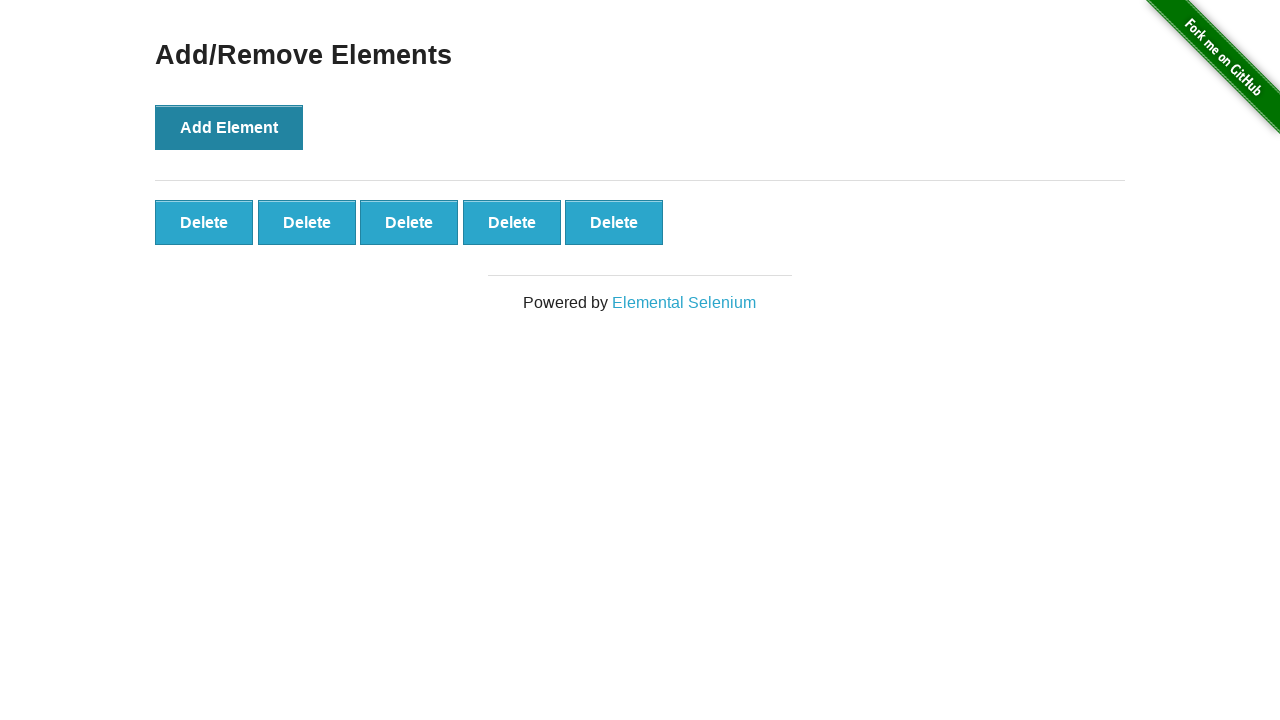

Waited 500ms between clicks
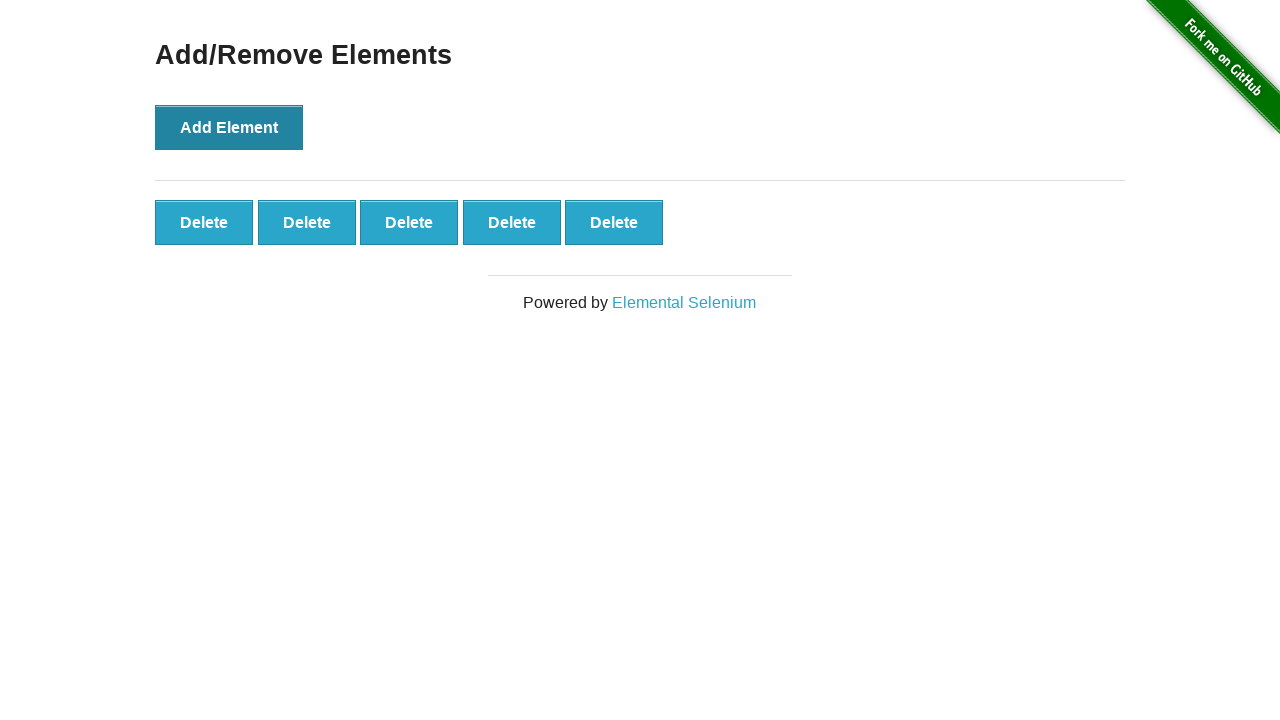

Located all Delete buttons on the page
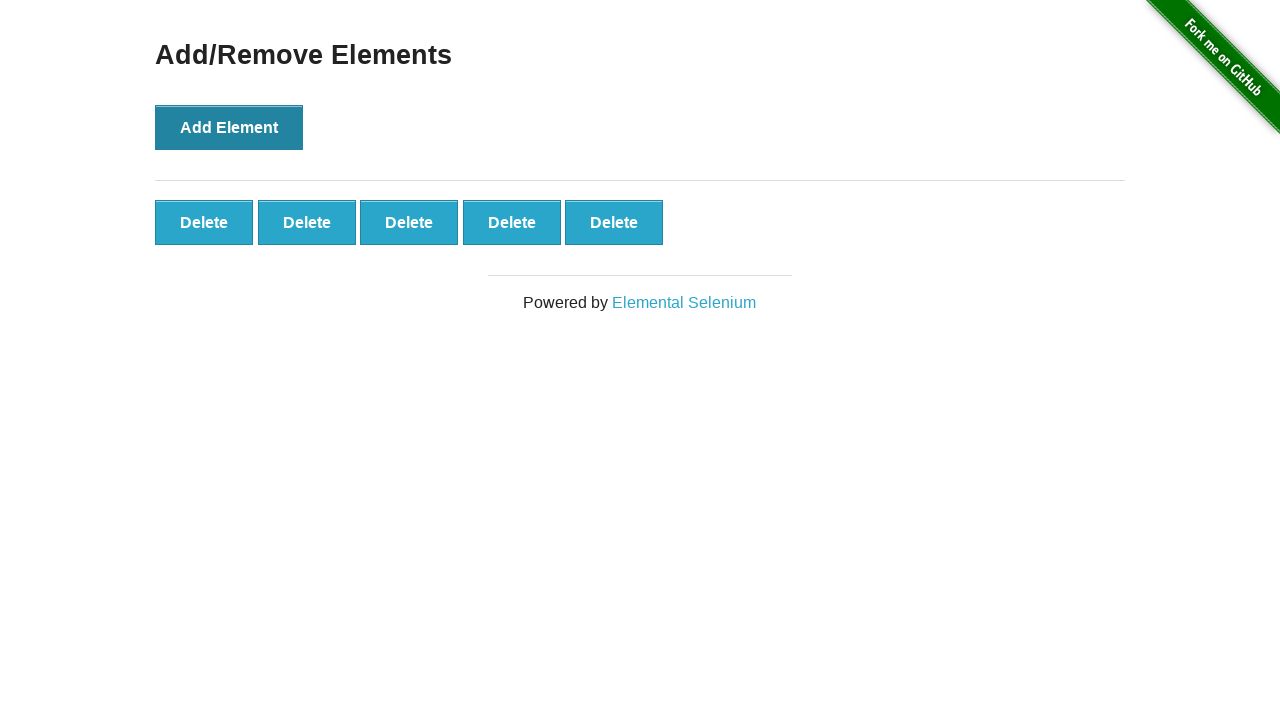

Waited for first Delete button to become visible
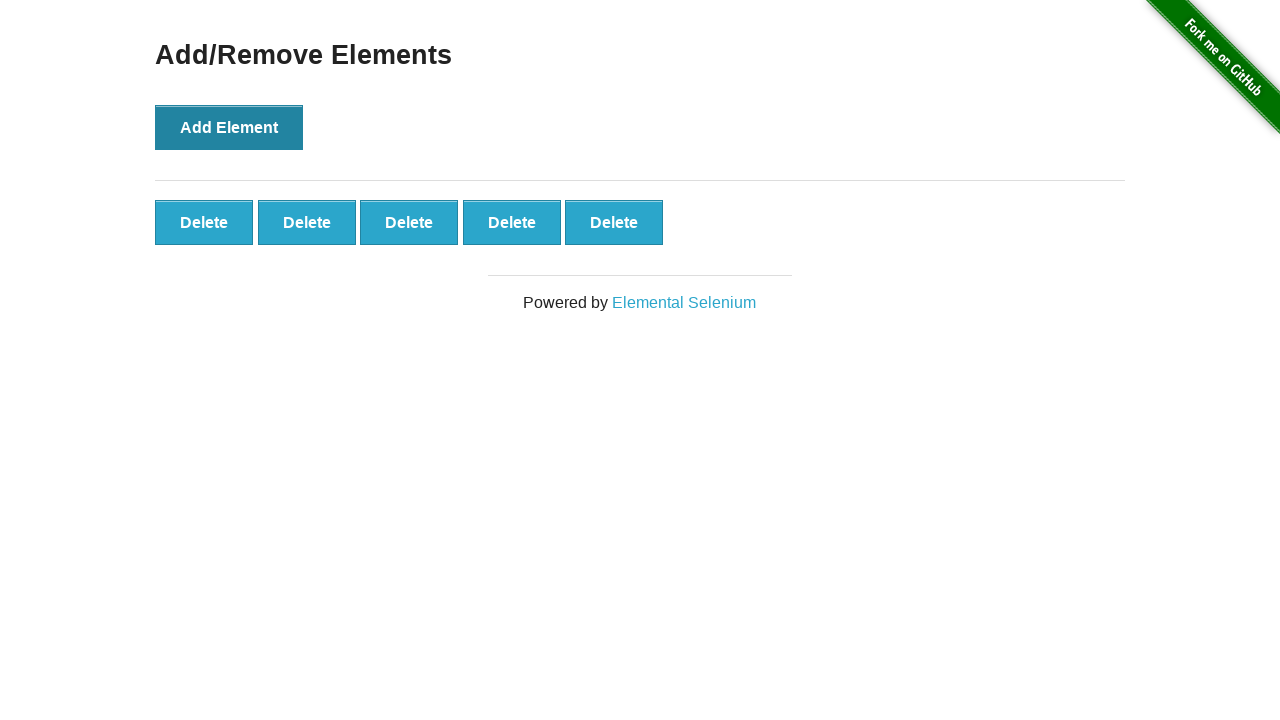

Verified that exactly 5 Delete buttons were created
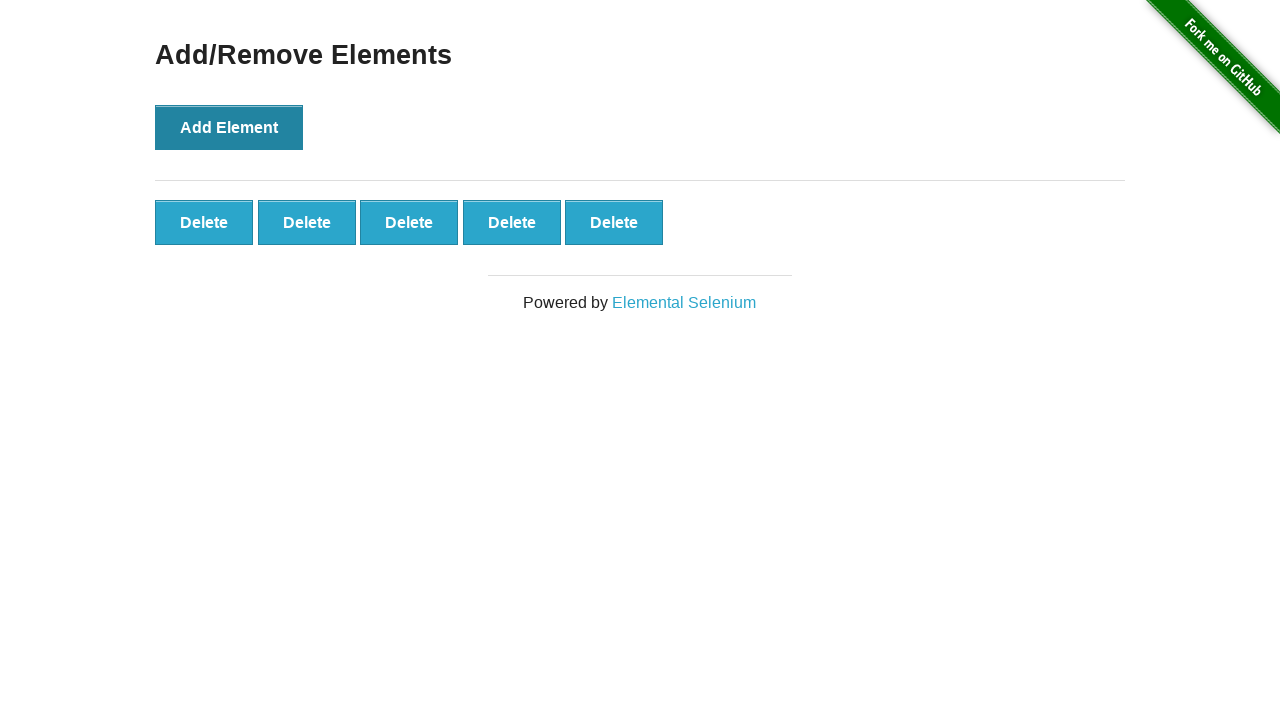

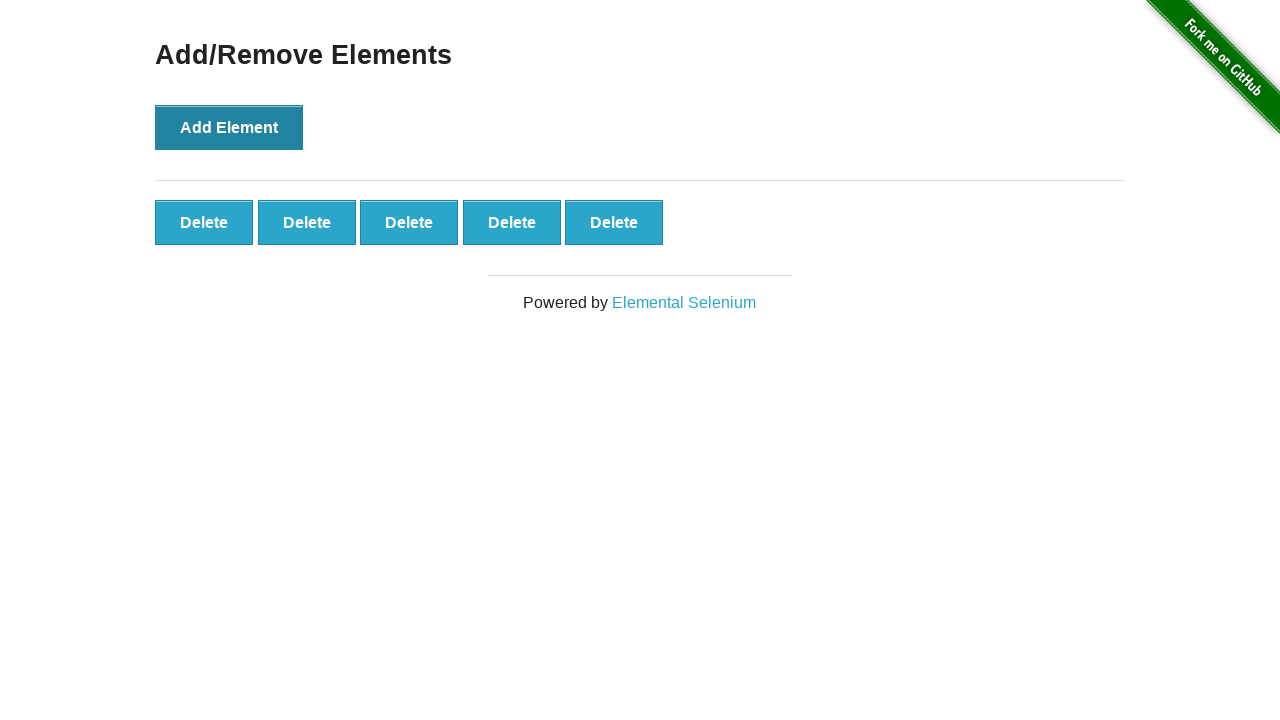